Tests setting browser viewport dimensions to a mobile size (360x640) and navigating to a test blog page

Starting URL: http://www.only-testing-blog.blogspot.in/2013/09/testing.html

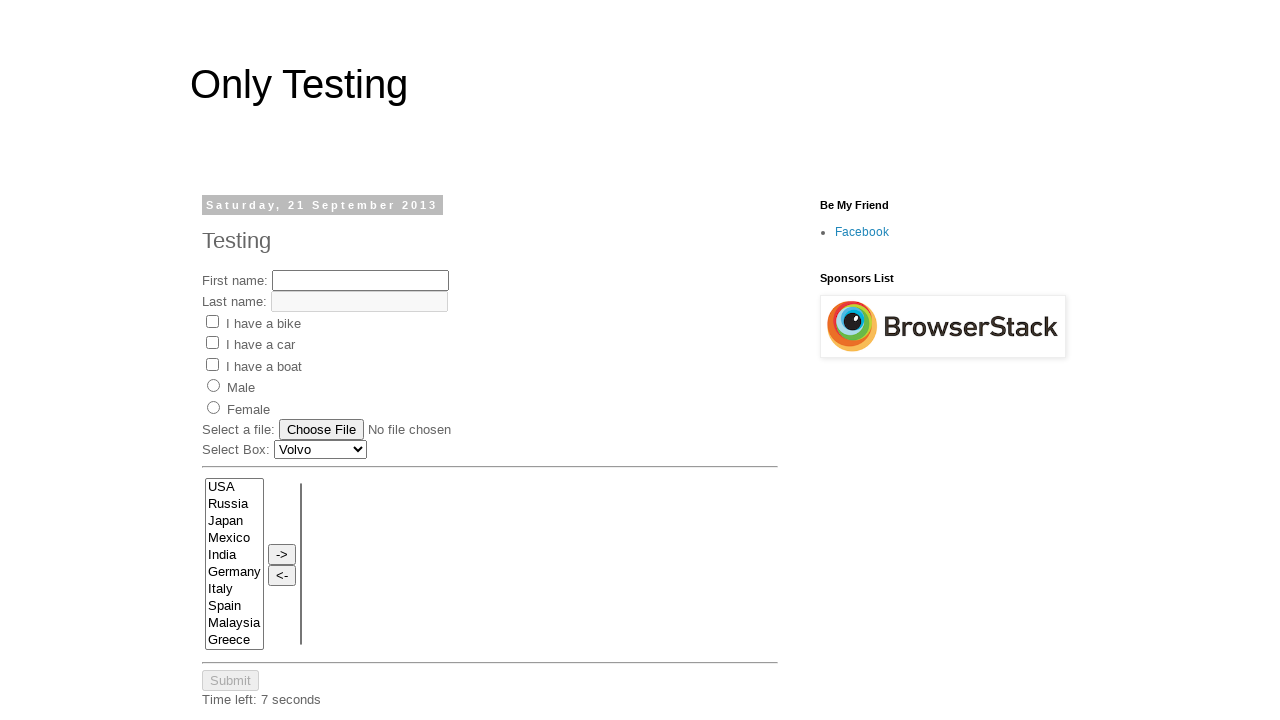

Set viewport to mobile dimensions (360x640)
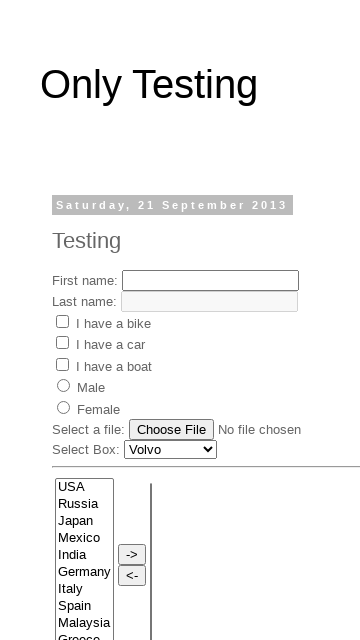

Navigated to test blog page
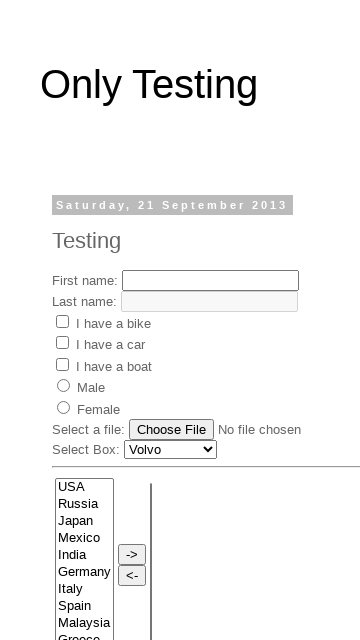

Page loaded with mobile viewport dimensions
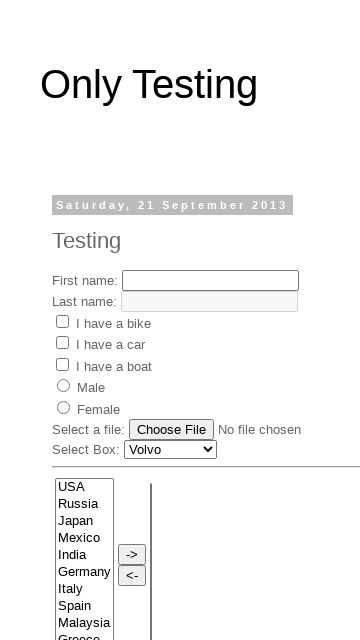

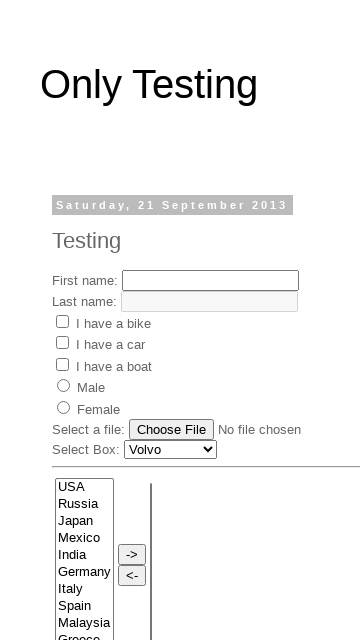